Tests shoe store size checker with a valid size (38), verifying that the success message is displayed when the size is in stock

Starting URL: https://lm.skillbox.cc/qa_tester/module03/practice1/

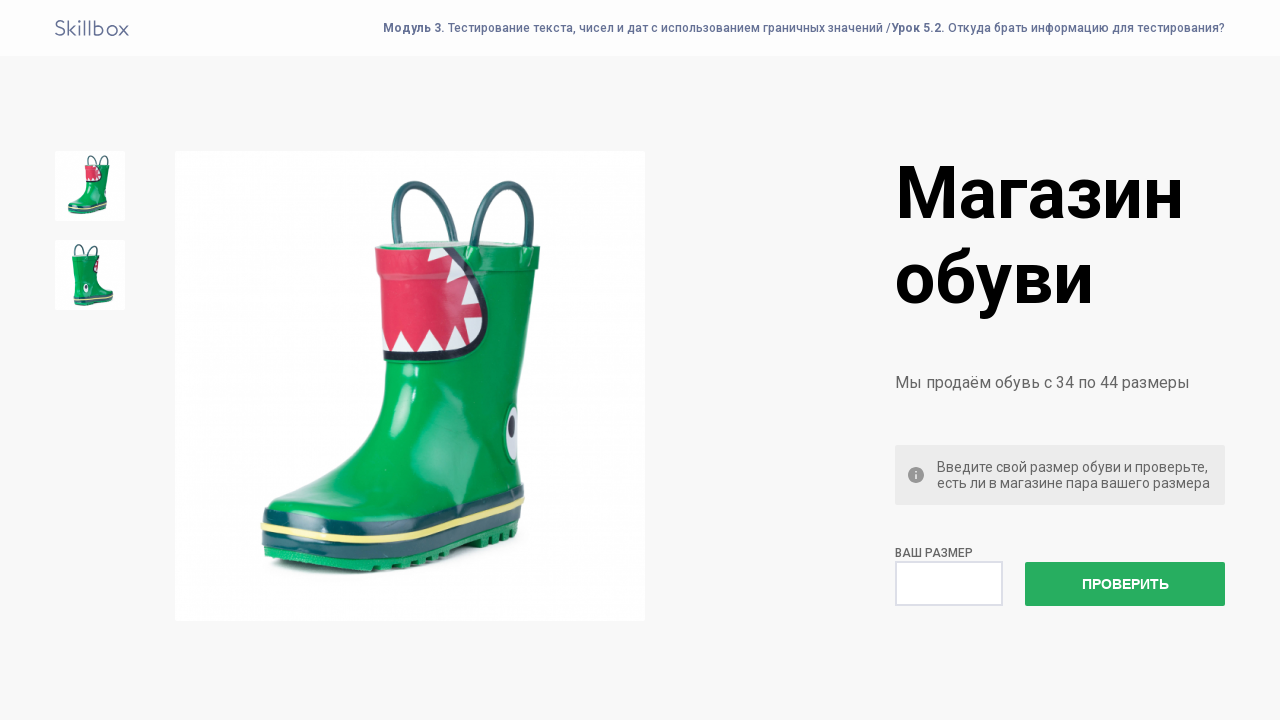

Entered shoe size '38' in the size input field on input[name='check']
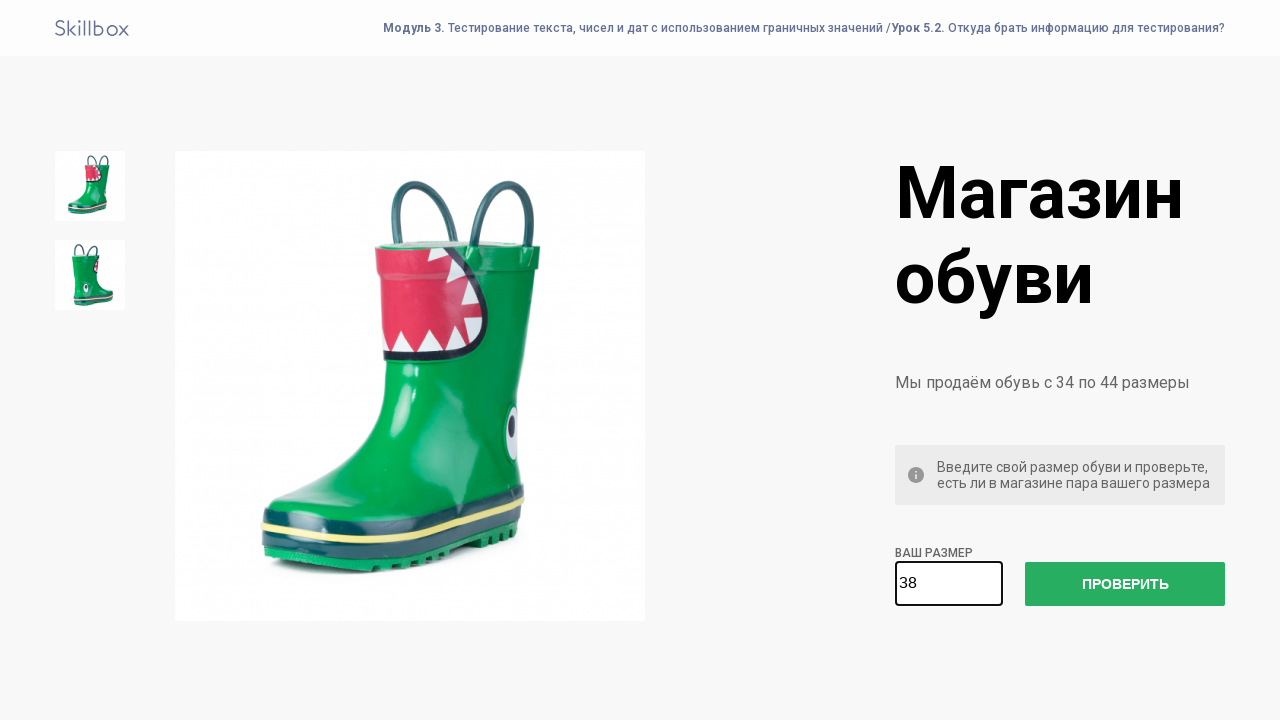

Clicked the submit button to check shoe size availability at (1125, 584) on button
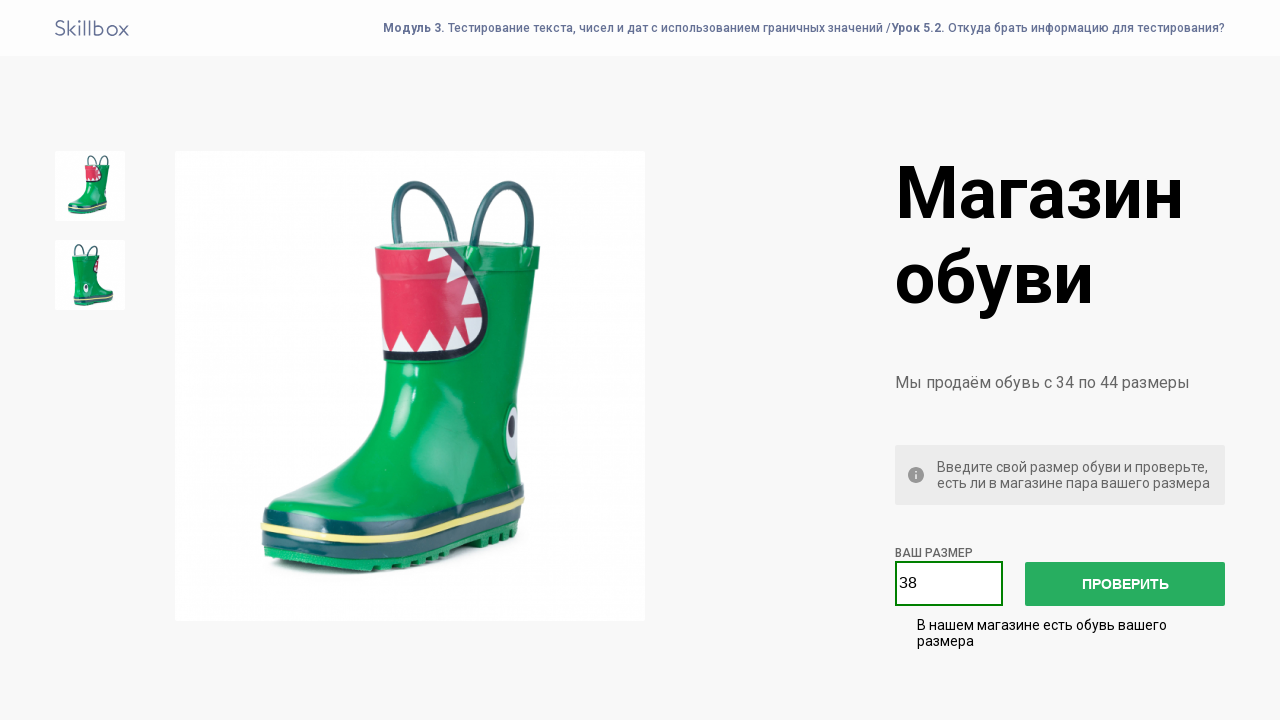

Success message displayed confirming size 38 is in stock
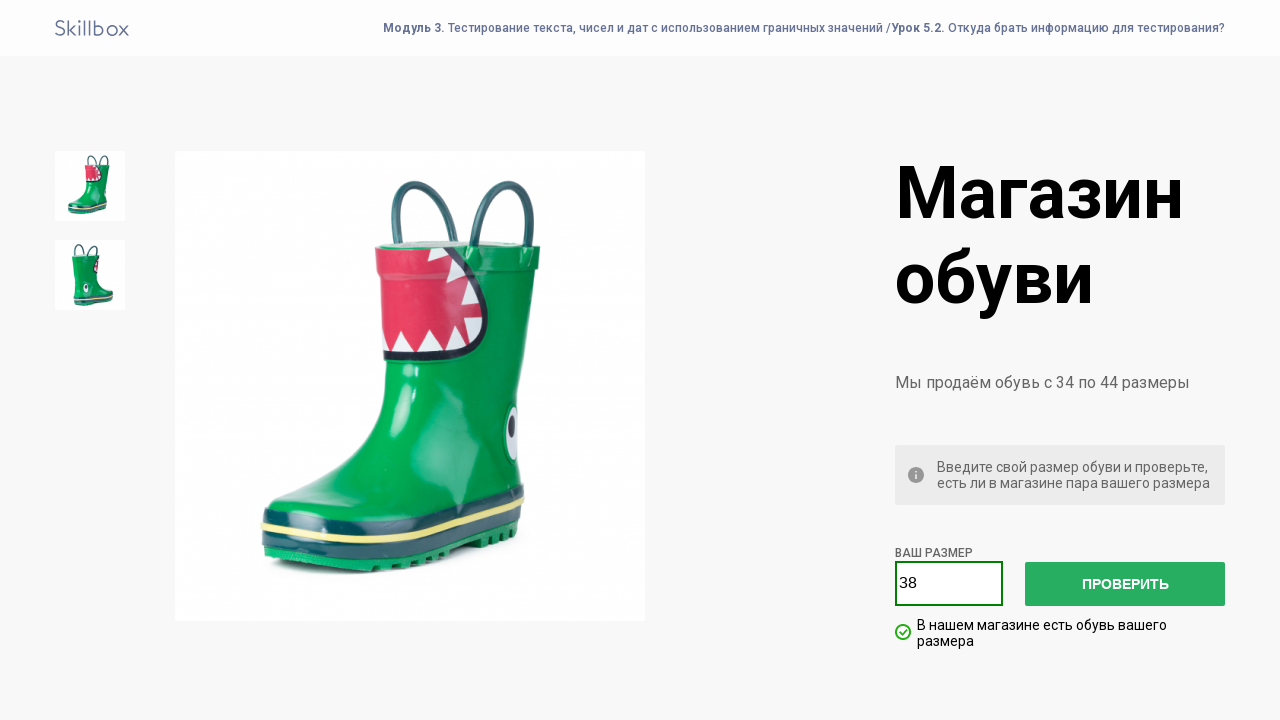

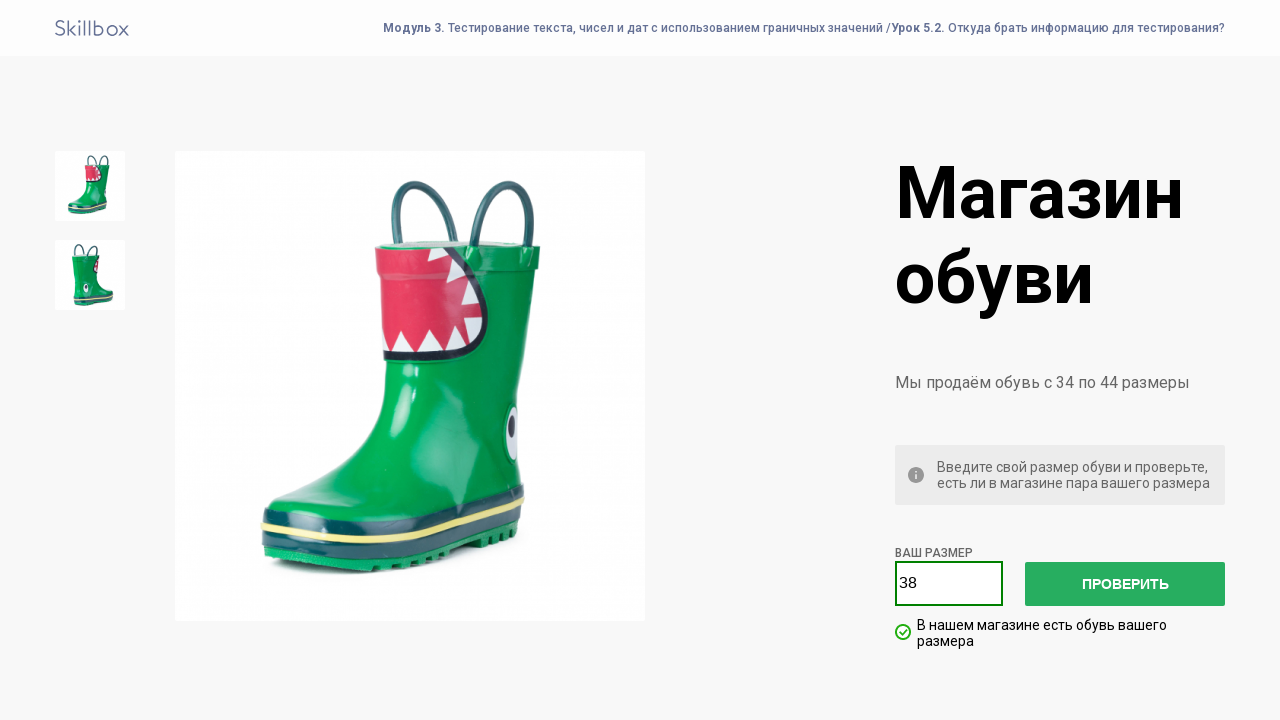